Navigates to a Stepik lesson page, fills in an answer in the textarea field, and clicks the submit button to submit the solution.

Starting URL: https://stepik.org/lesson/25969/step/12

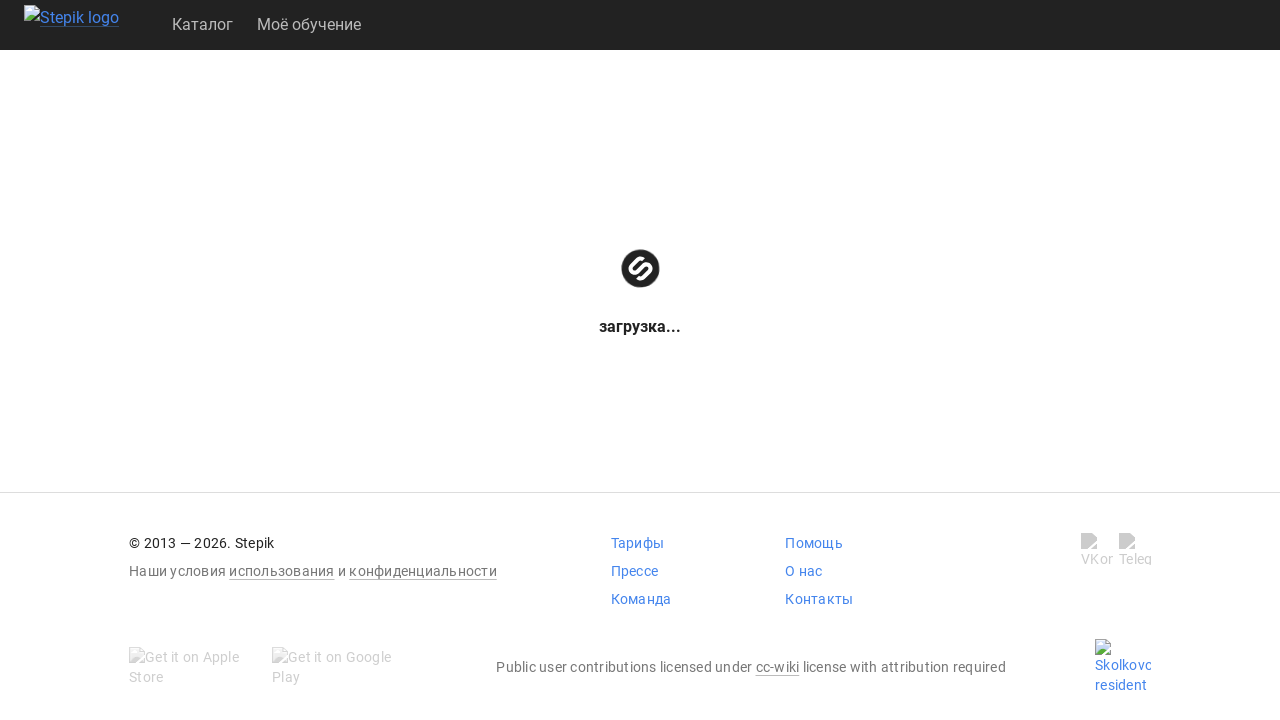

Waited for textarea to be available
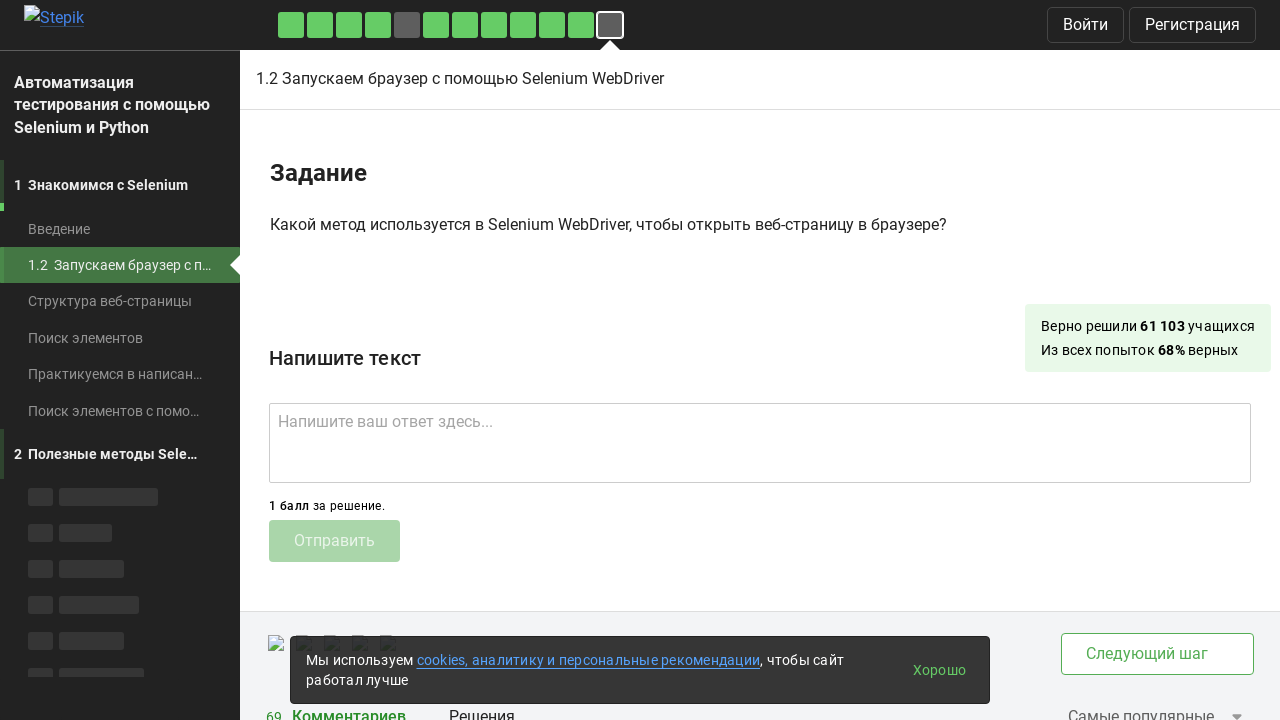

Filled textarea with answer 'get()' on .textarea
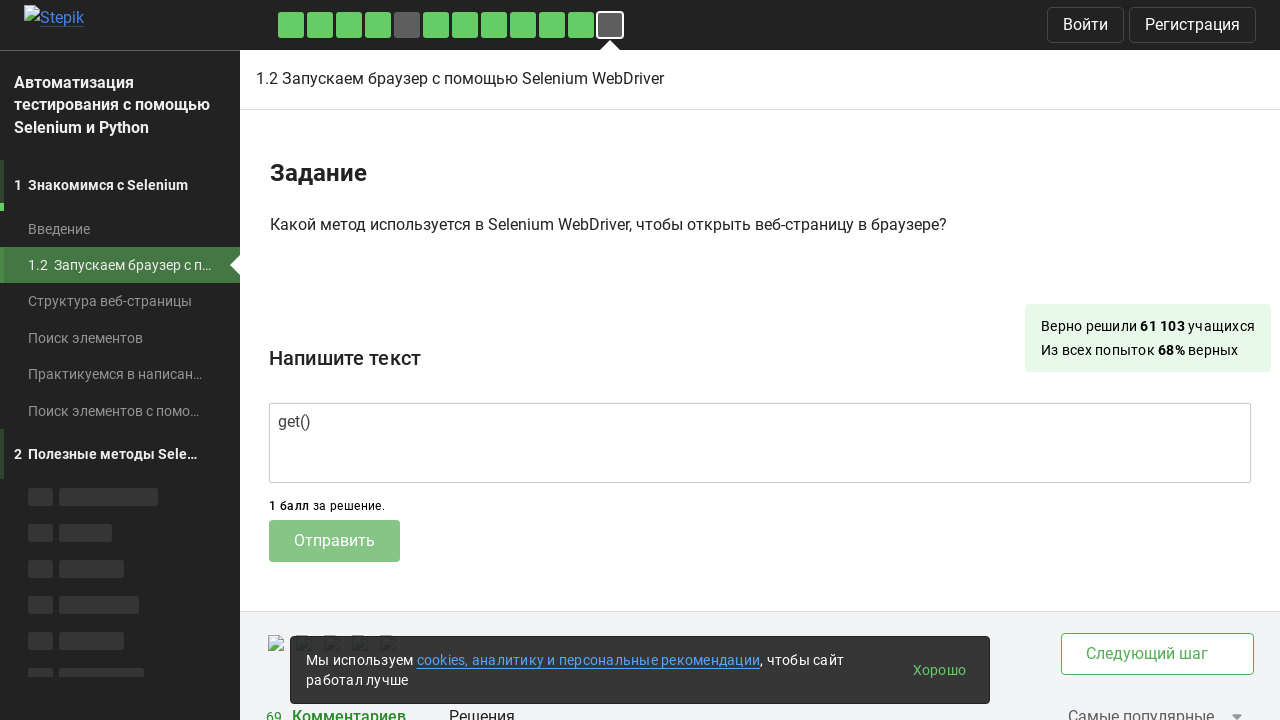

Waited for submit button to be available
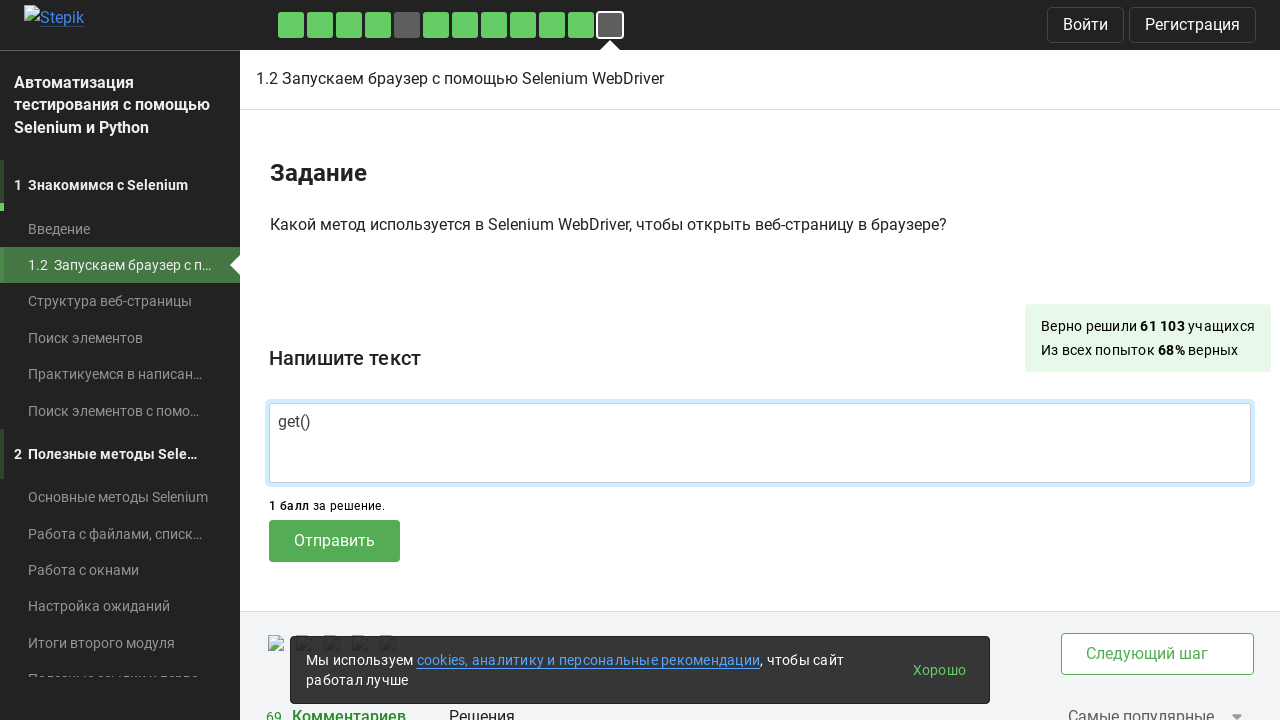

Clicked submit button to submit the solution at (334, 541) on .submit-submission
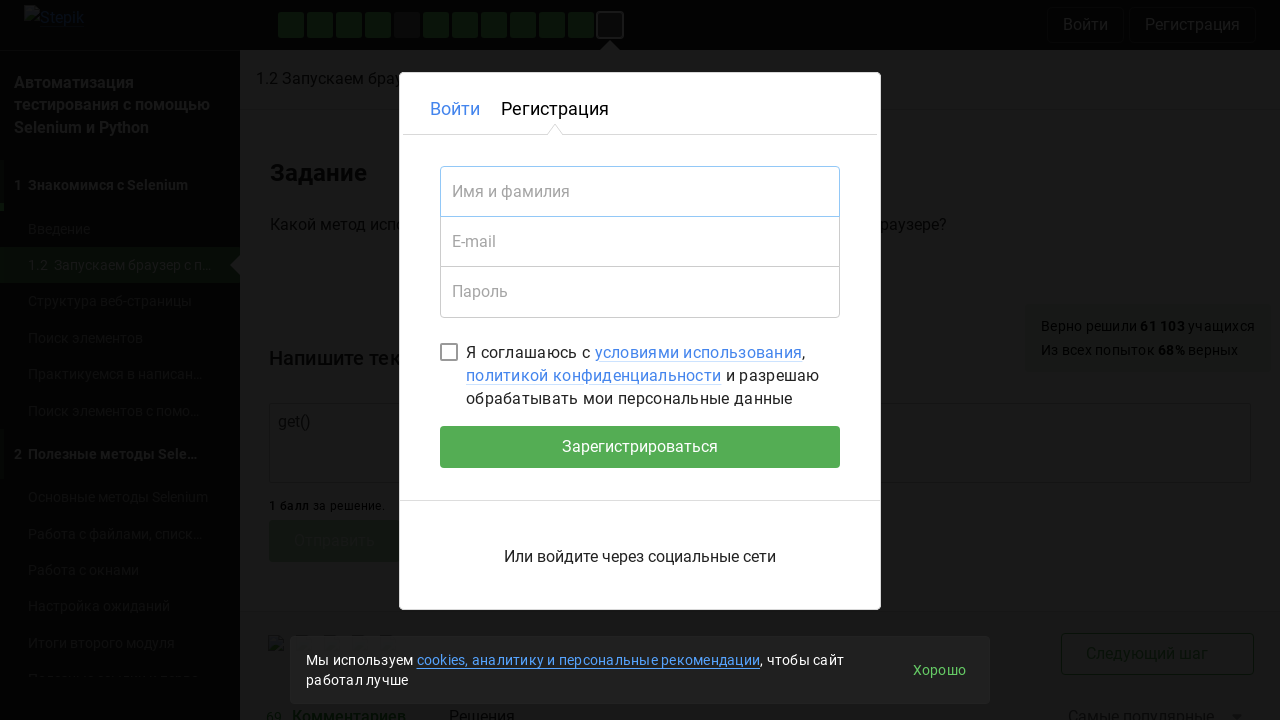

Waited 2 seconds for response to be processed
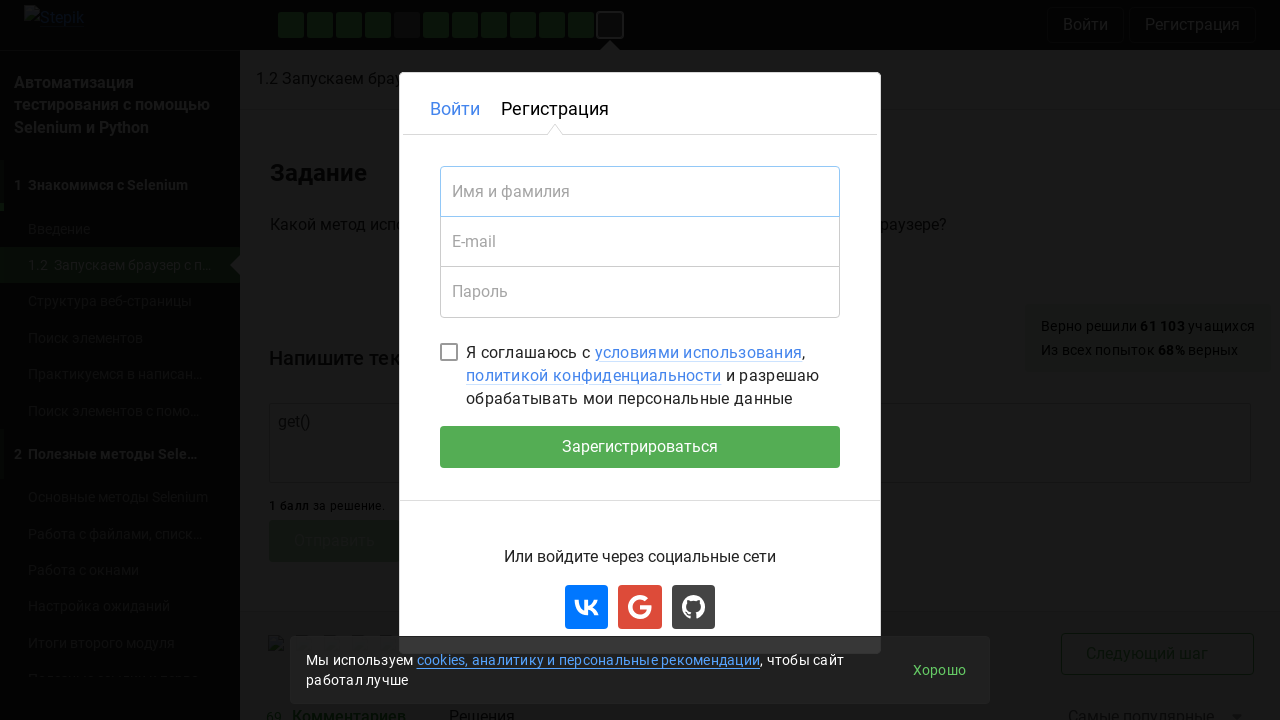

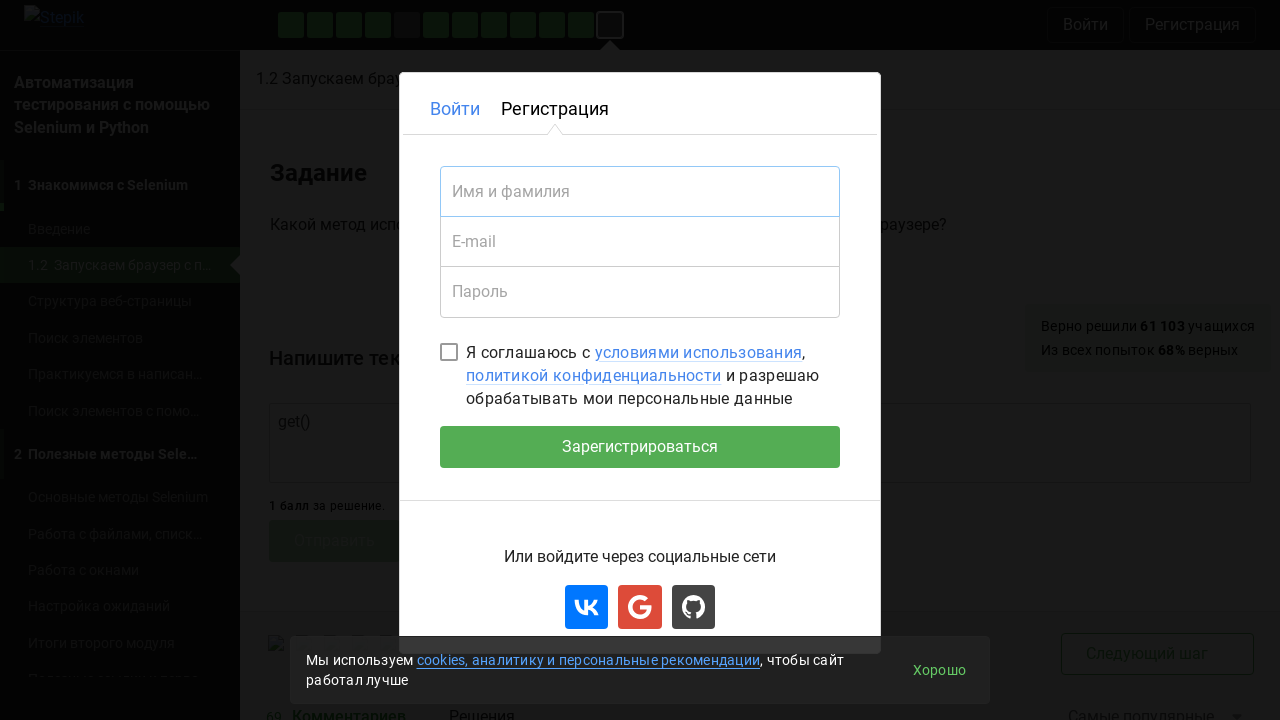